Tests date picker functionality by entering a date in the first date field, then using the second date picker to navigate and select a future date (May 2, 2027)

Starting URL: https://testautomationpractice.blogspot.com/

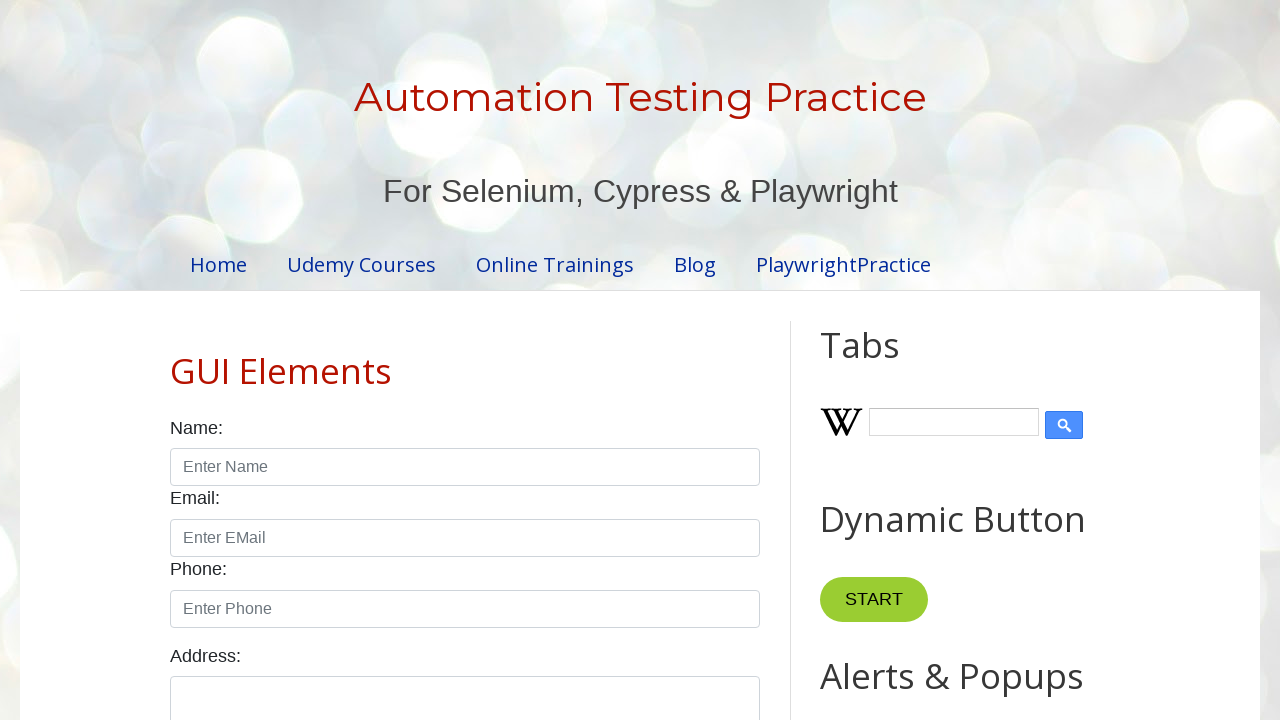

Scrolled to datepicker element
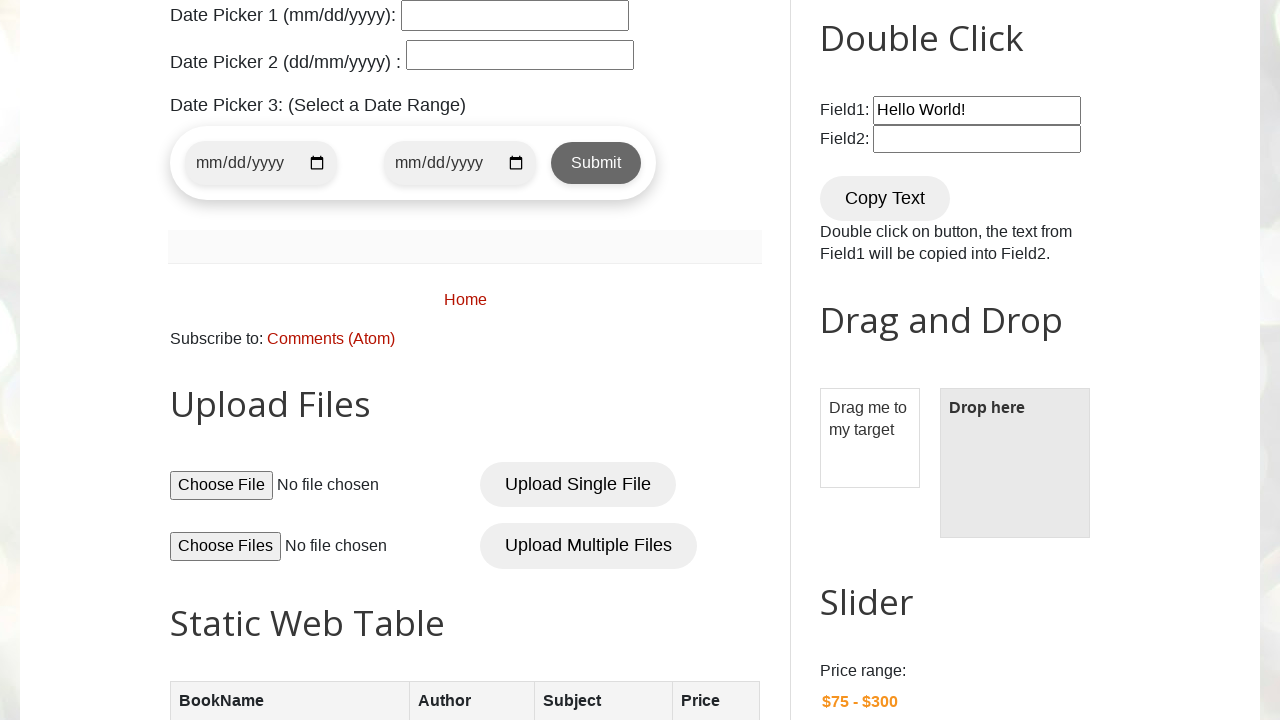

Entered date 12/12/2024 in the first date field on input#datepicker
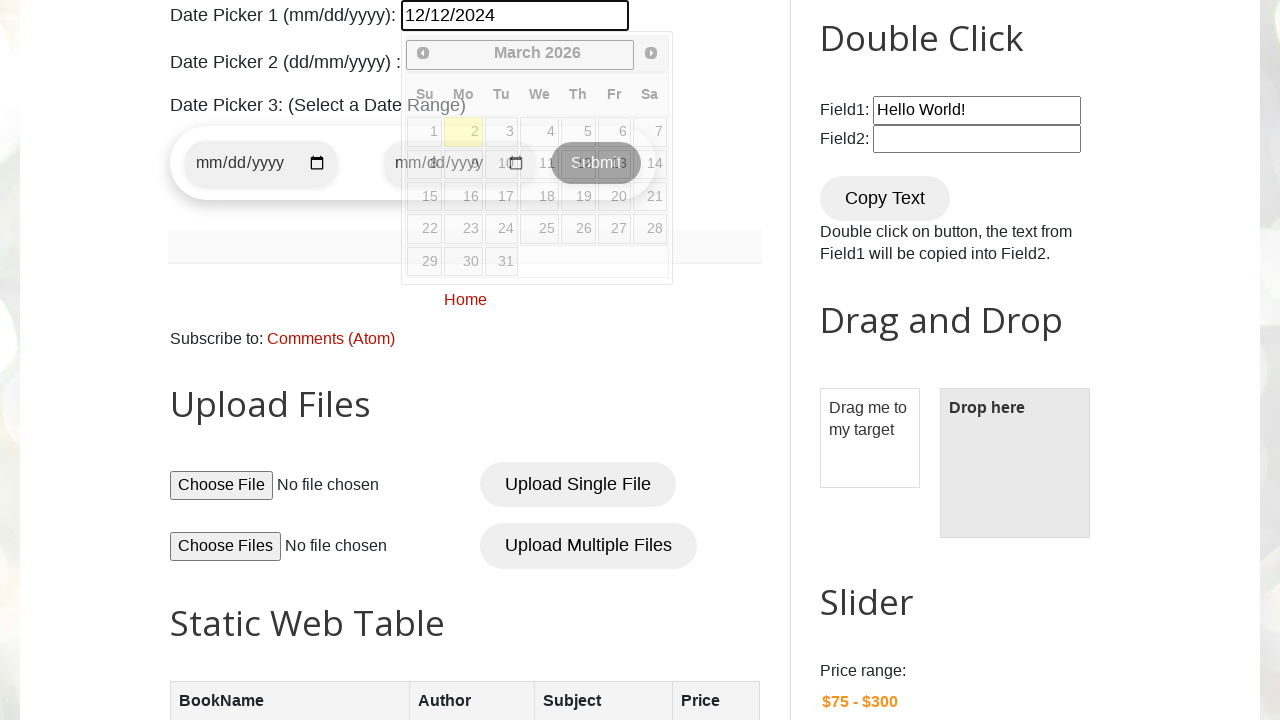

Clicked on 'Double Click' heading to close popup at (965, 38) on h2:has-text('Double Click')
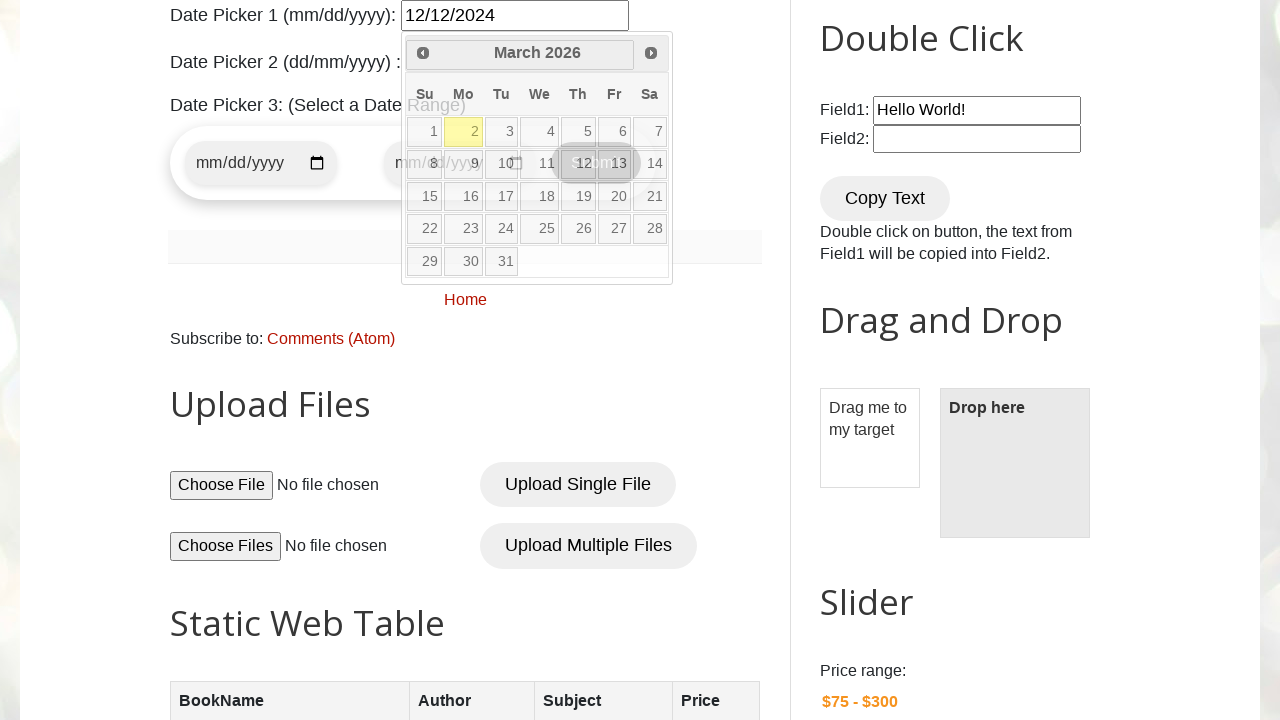

Opened the second date picker calendar at (520, 55) on input#txtDate
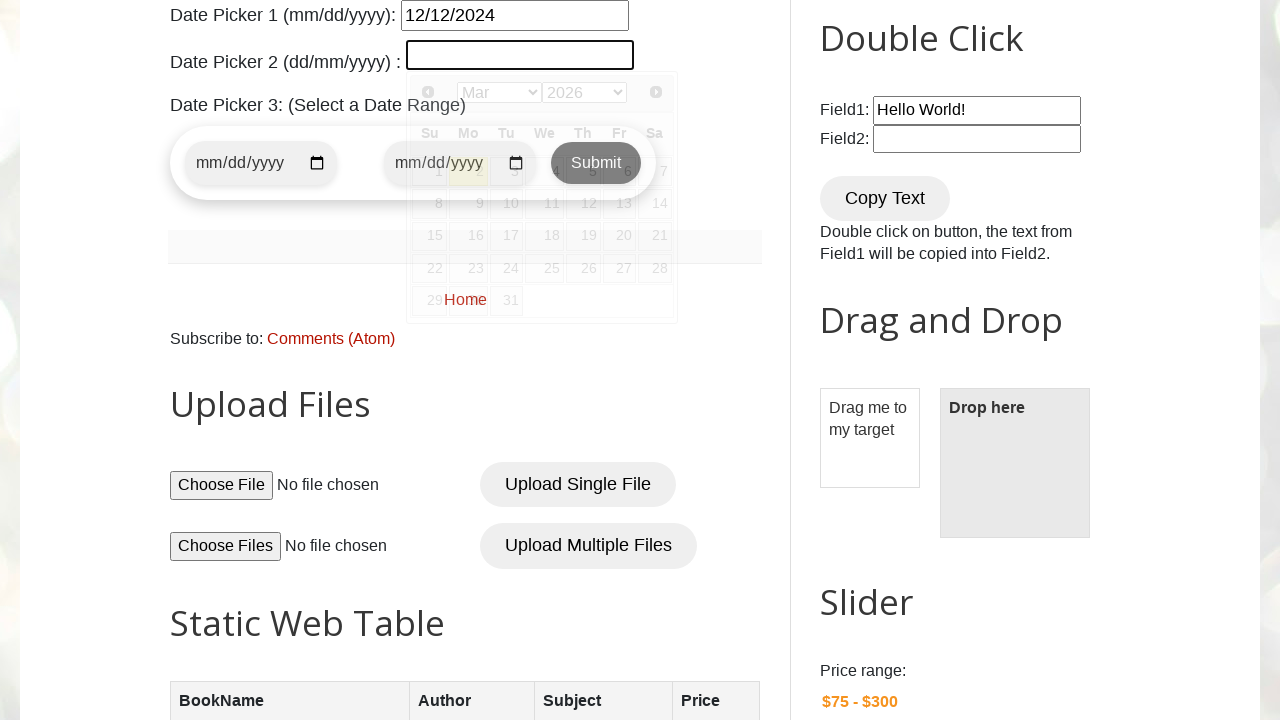

Clicked Next button to navigate calendar (currently at Mar 2026) at (656, 92) on xpath=//a/span[text()='Next']
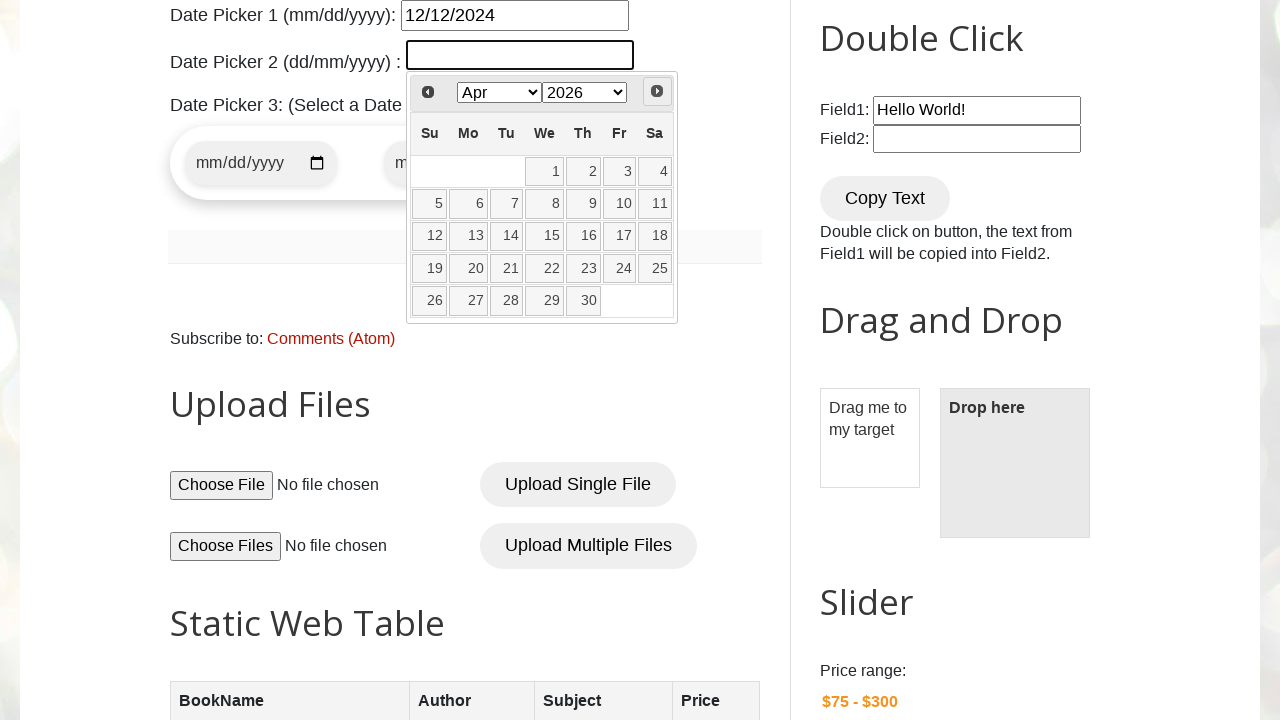

Clicked Next button to navigate calendar (currently at Apr 2026) at (657, 91) on xpath=//a/span[text()='Next']
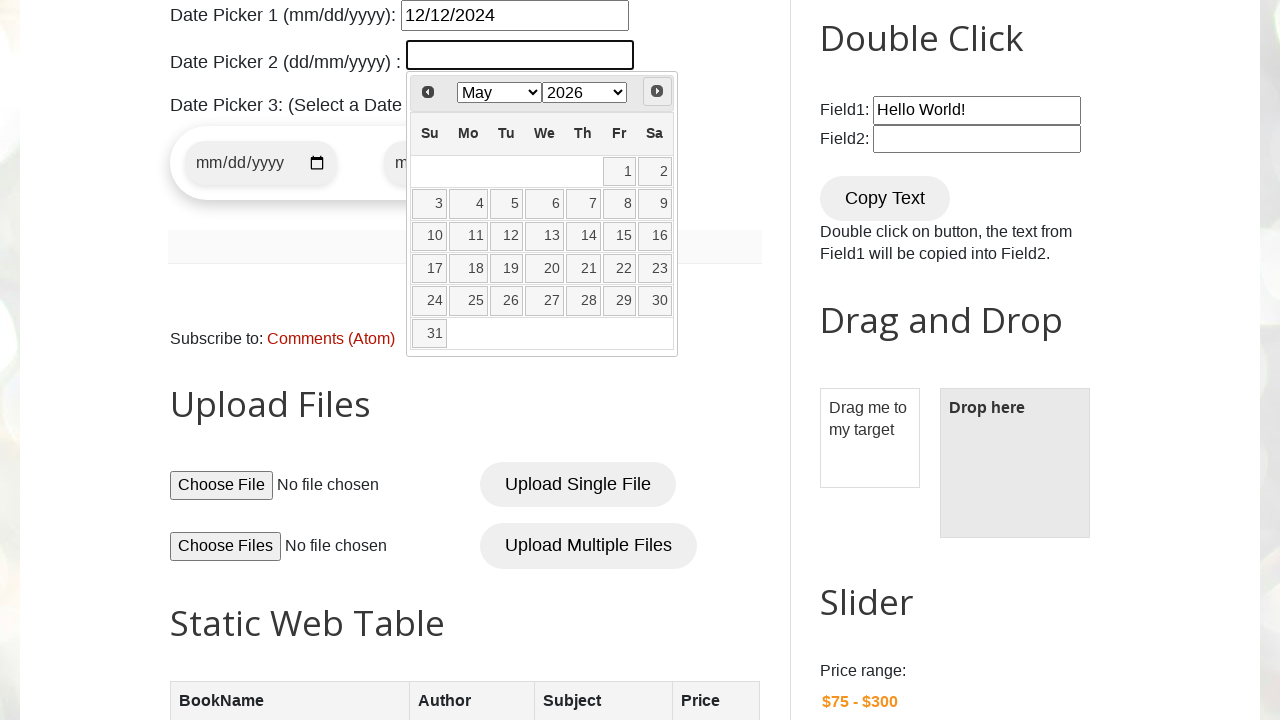

Clicked Next button to navigate calendar (currently at May 2026) at (657, 91) on xpath=//a/span[text()='Next']
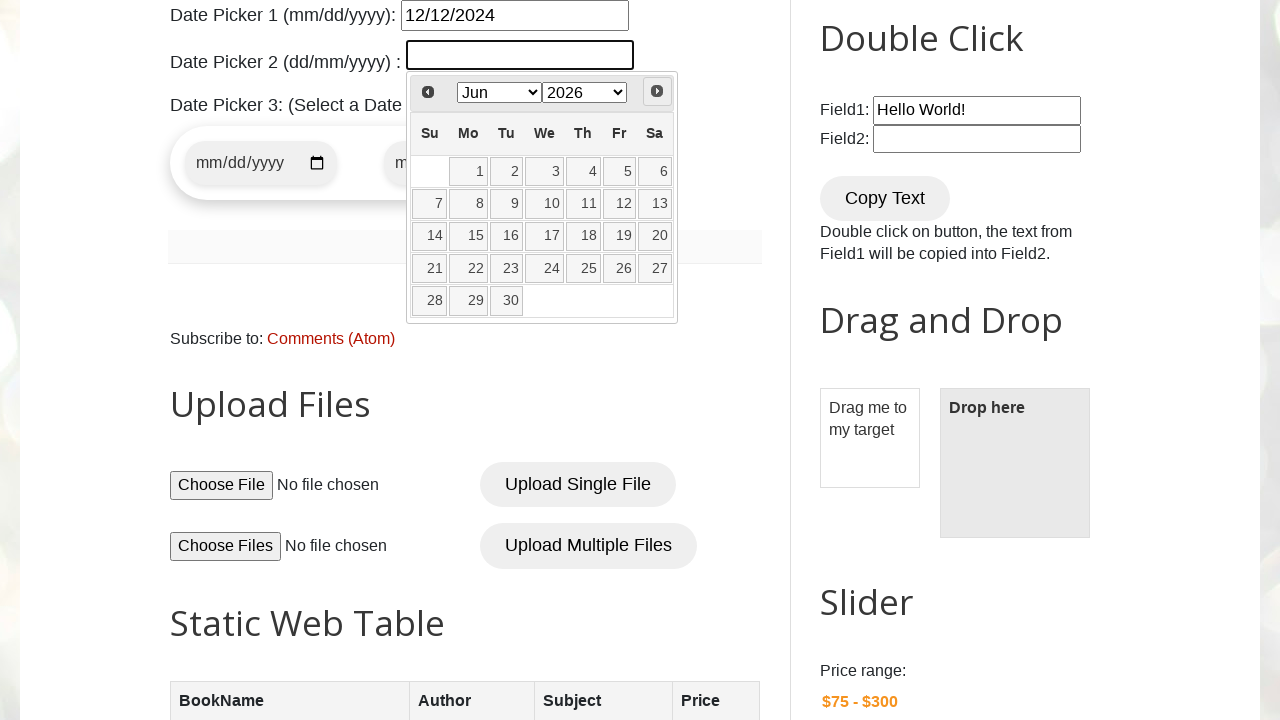

Clicked Next button to navigate calendar (currently at Jun 2026) at (657, 91) on xpath=//a/span[text()='Next']
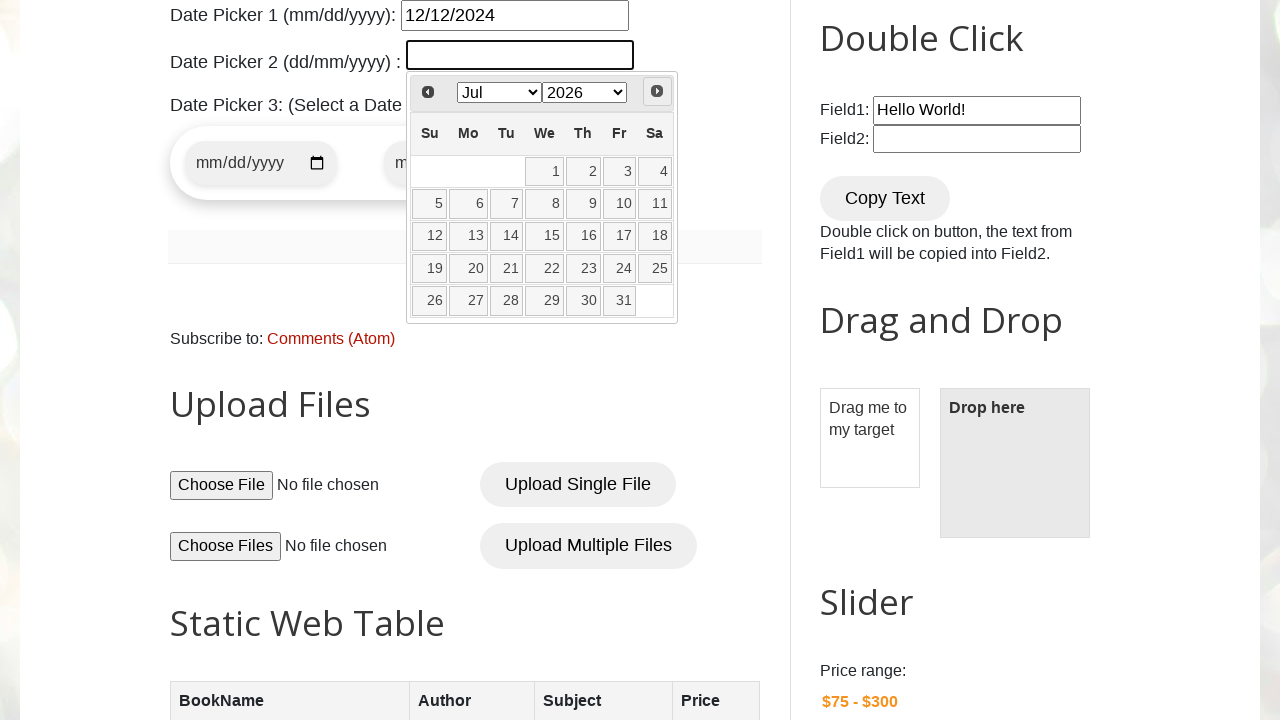

Clicked Next button to navigate calendar (currently at Jul 2026) at (657, 91) on xpath=//a/span[text()='Next']
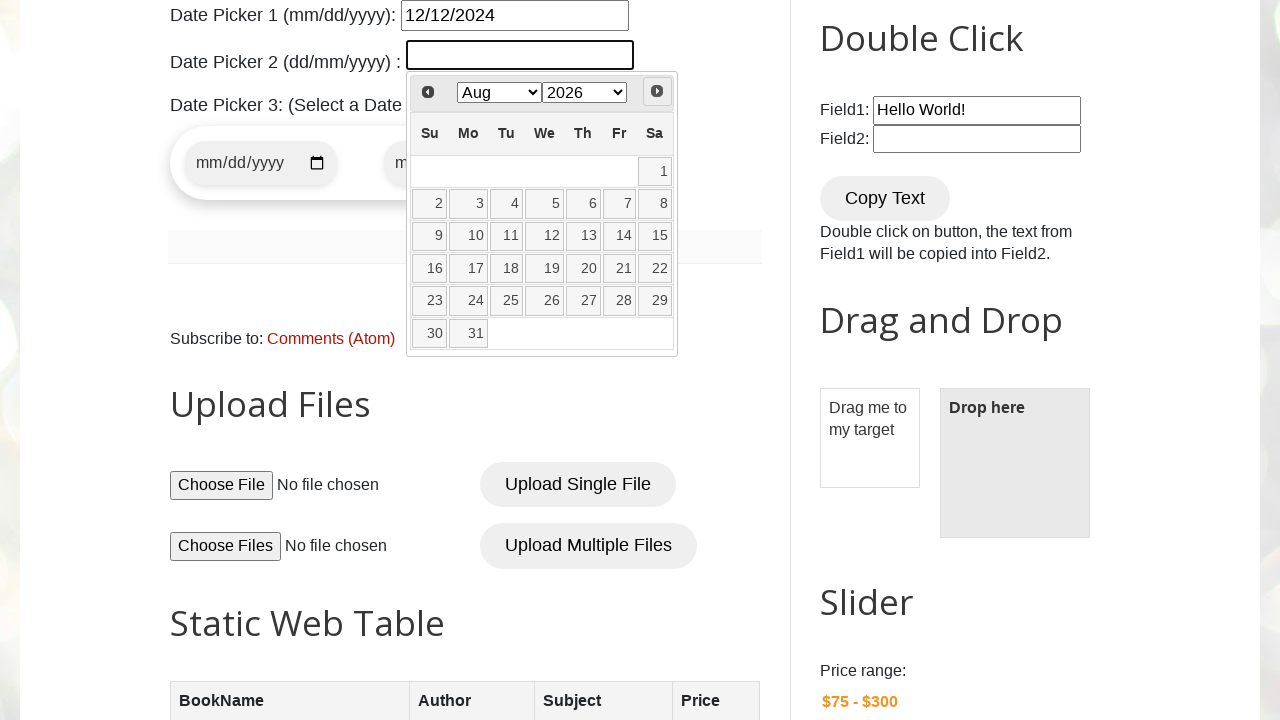

Clicked Next button to navigate calendar (currently at Aug 2026) at (657, 91) on xpath=//a/span[text()='Next']
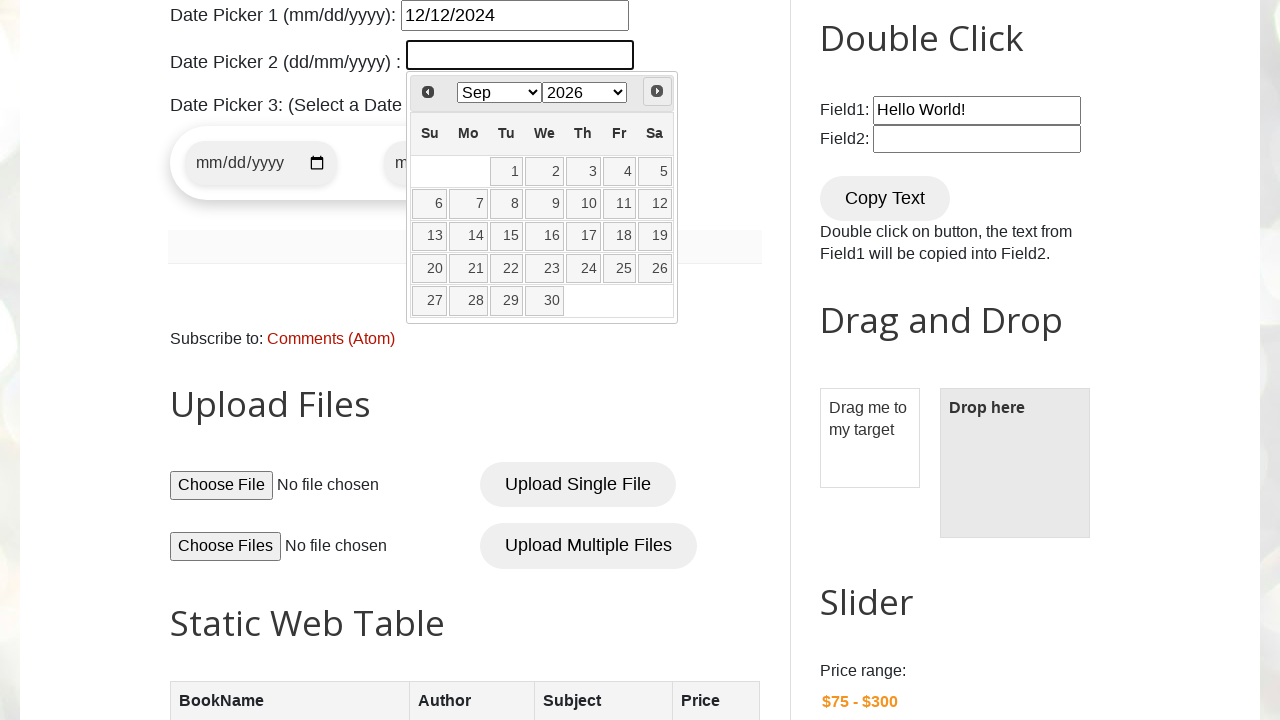

Clicked Next button to navigate calendar (currently at Sep 2026) at (657, 91) on xpath=//a/span[text()='Next']
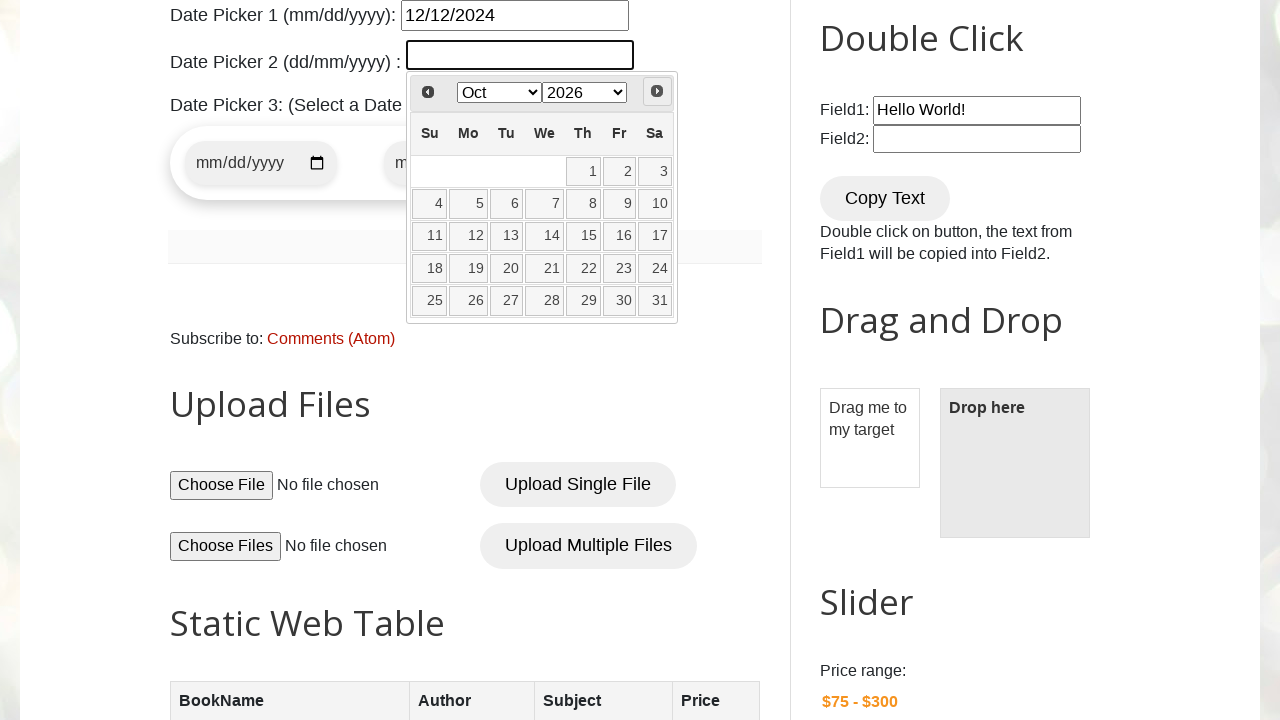

Clicked Next button to navigate calendar (currently at Oct 2026) at (657, 91) on xpath=//a/span[text()='Next']
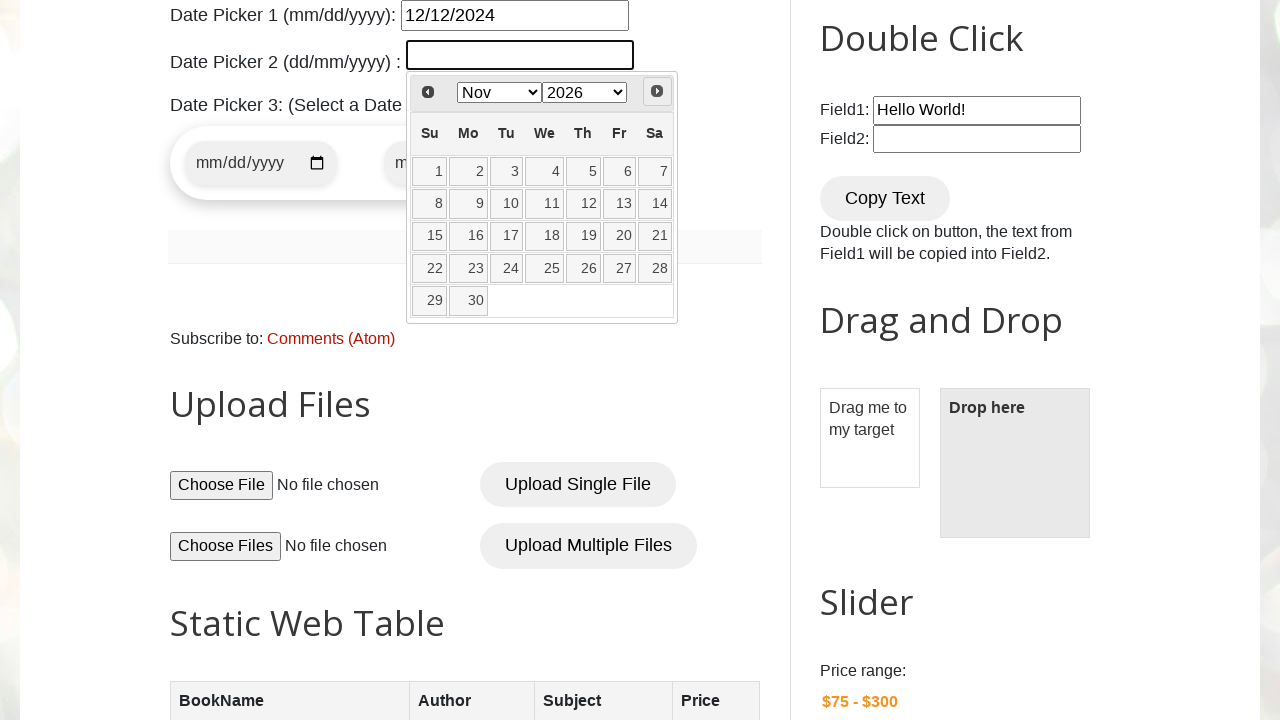

Clicked Next button to navigate calendar (currently at Nov 2026) at (657, 91) on xpath=//a/span[text()='Next']
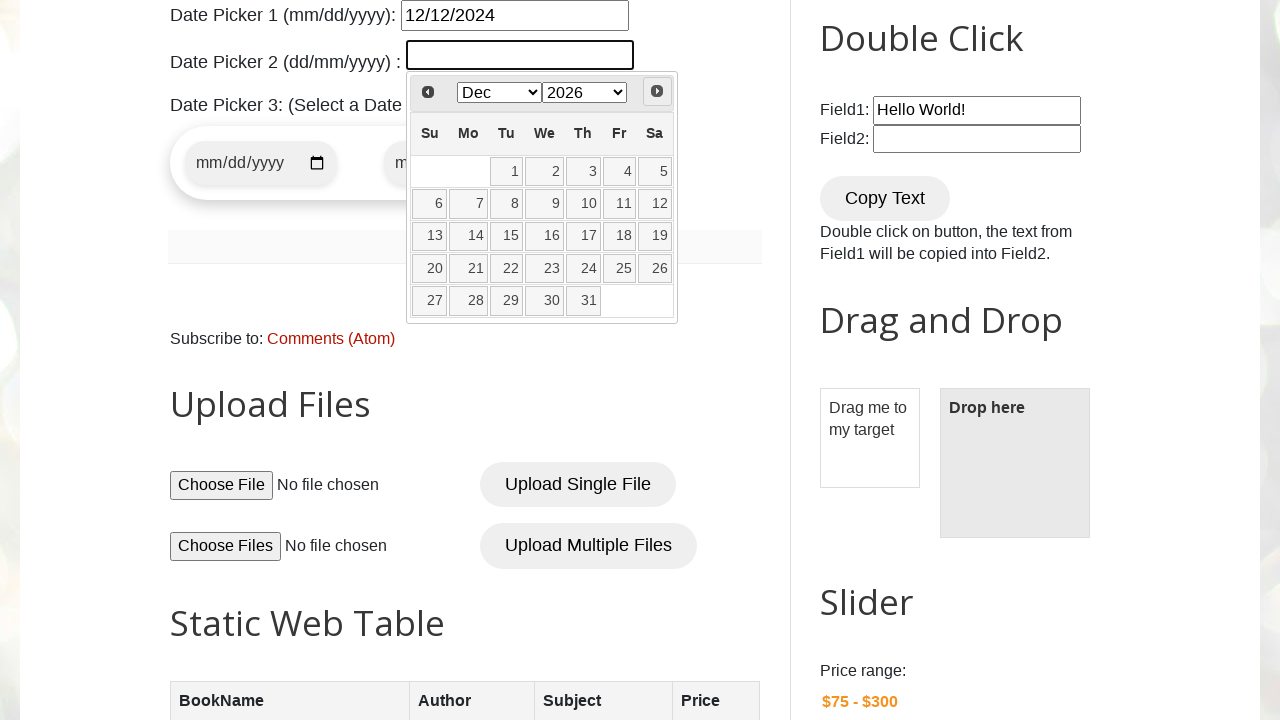

Clicked Next button to navigate calendar (currently at Dec 2026) at (657, 91) on xpath=//a/span[text()='Next']
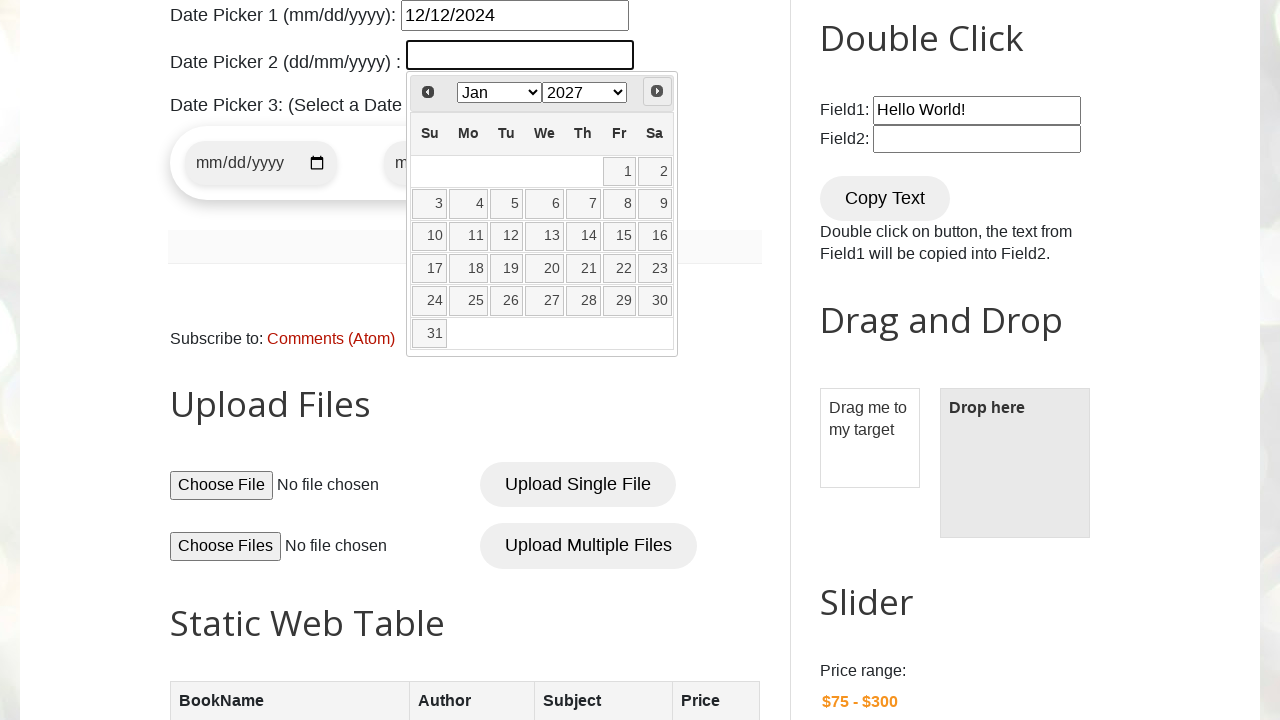

Clicked Next button to navigate calendar (currently at Jan 2027) at (657, 91) on xpath=//a/span[text()='Next']
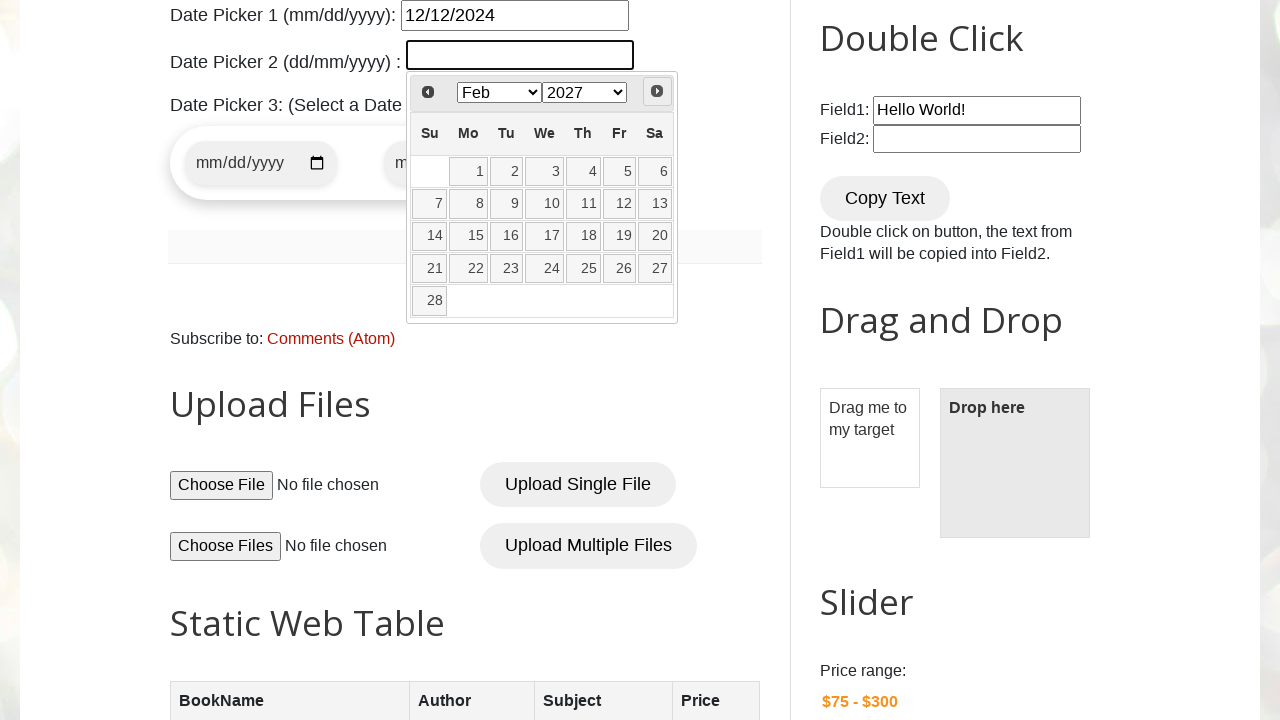

Clicked Next button to navigate calendar (currently at Feb 2027) at (657, 91) on xpath=//a/span[text()='Next']
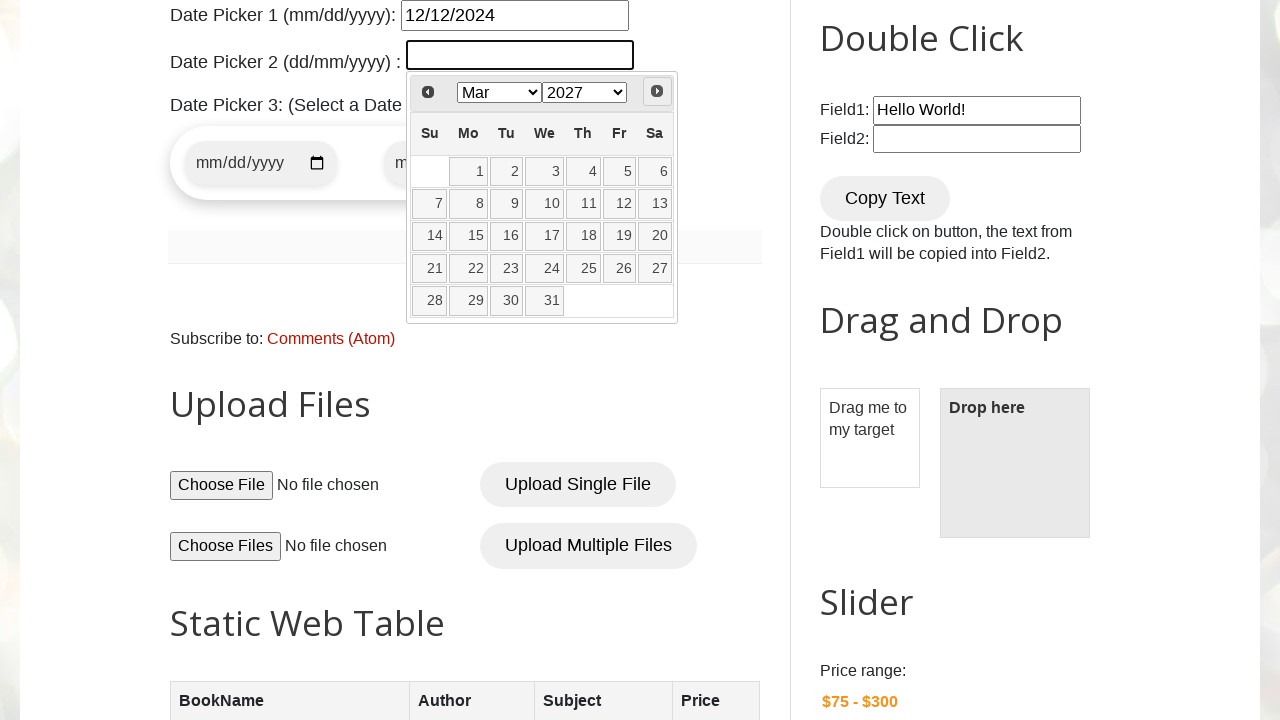

Clicked Next button to navigate calendar (currently at Mar 2027) at (657, 91) on xpath=//a/span[text()='Next']
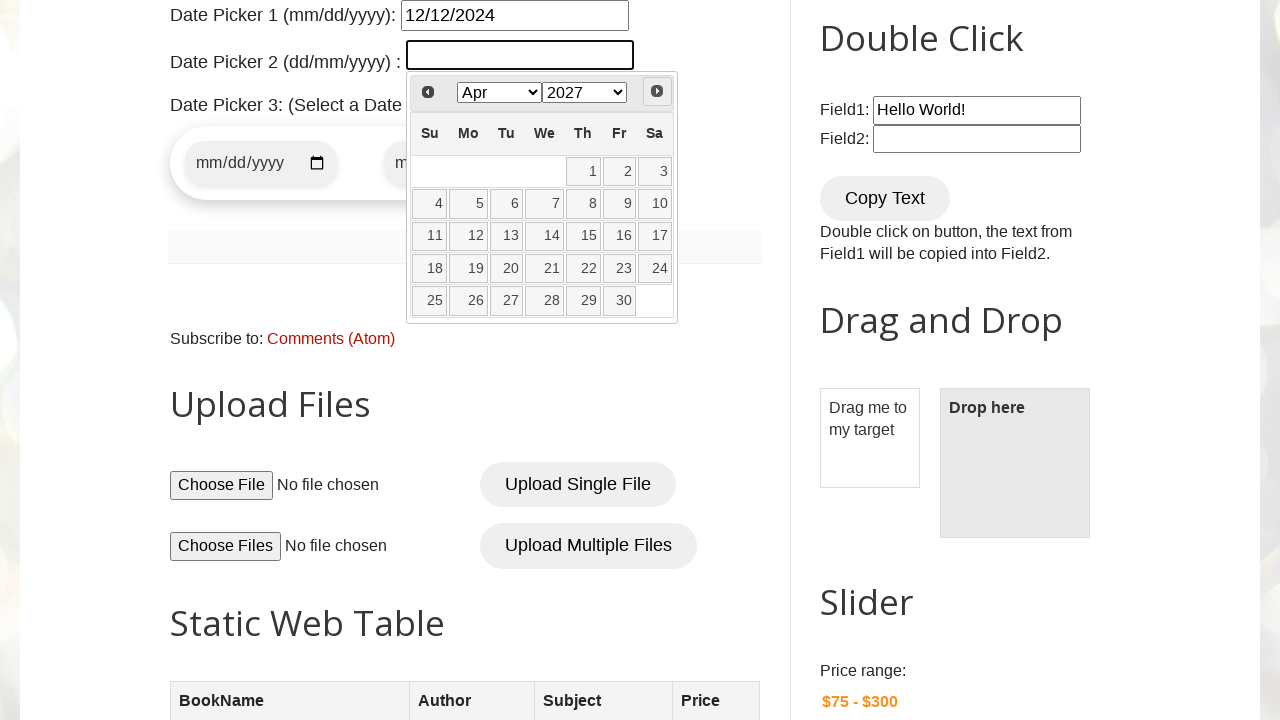

Clicked Next button to navigate calendar (currently at Apr 2027) at (657, 91) on xpath=//a/span[text()='Next']
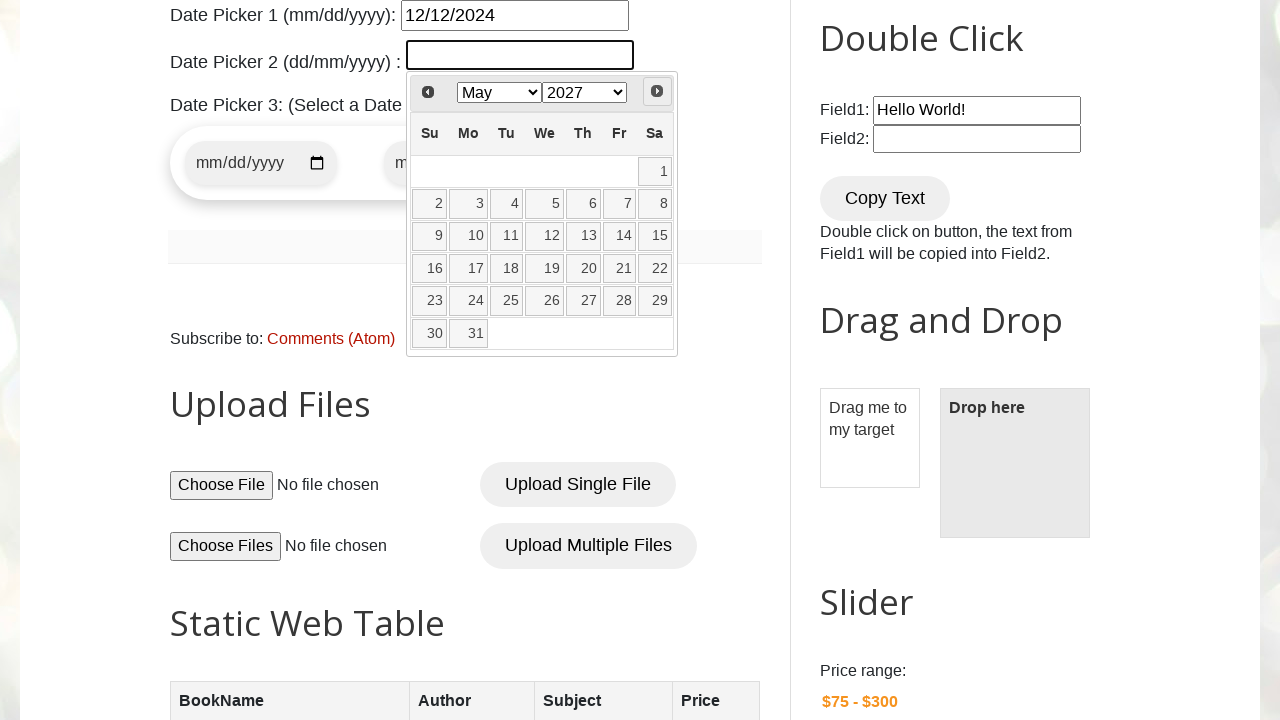

Selected day 2 in May 2027 from the date picker at (430, 204) on td[data-handler='selectDay'] a:has-text('2')
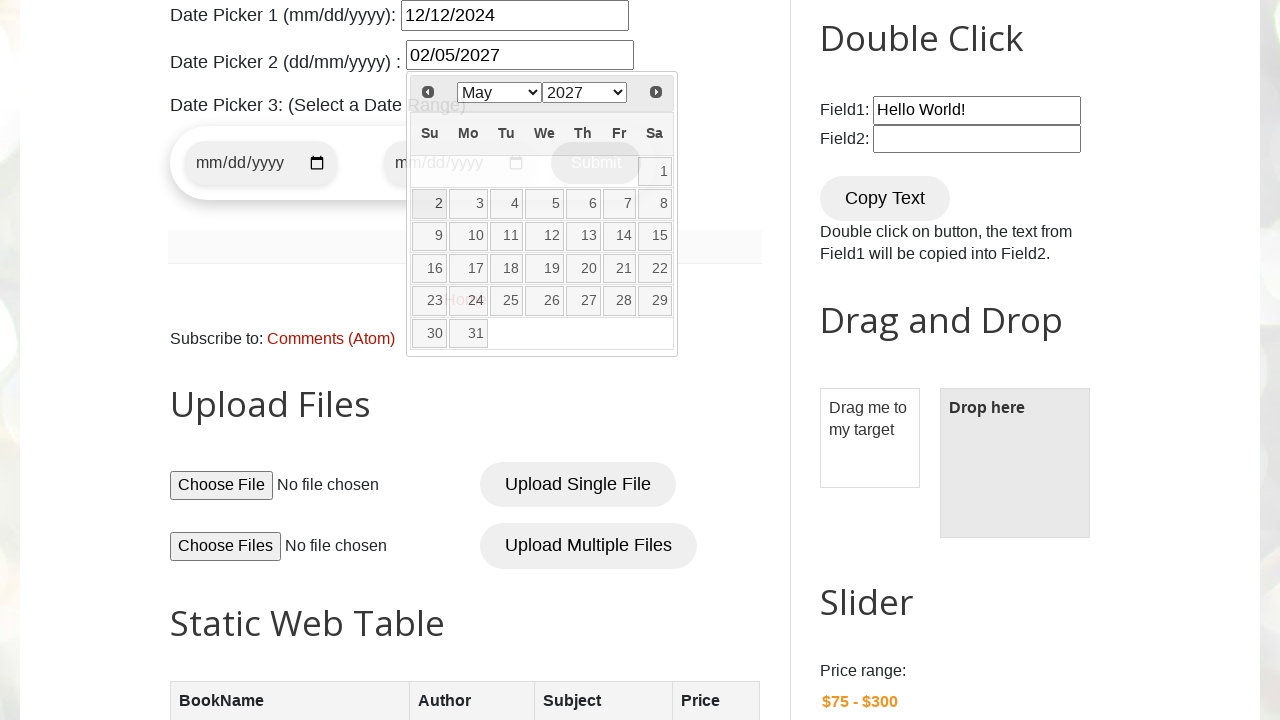

Clicked on the start-date field at (261, 163) on #start-date
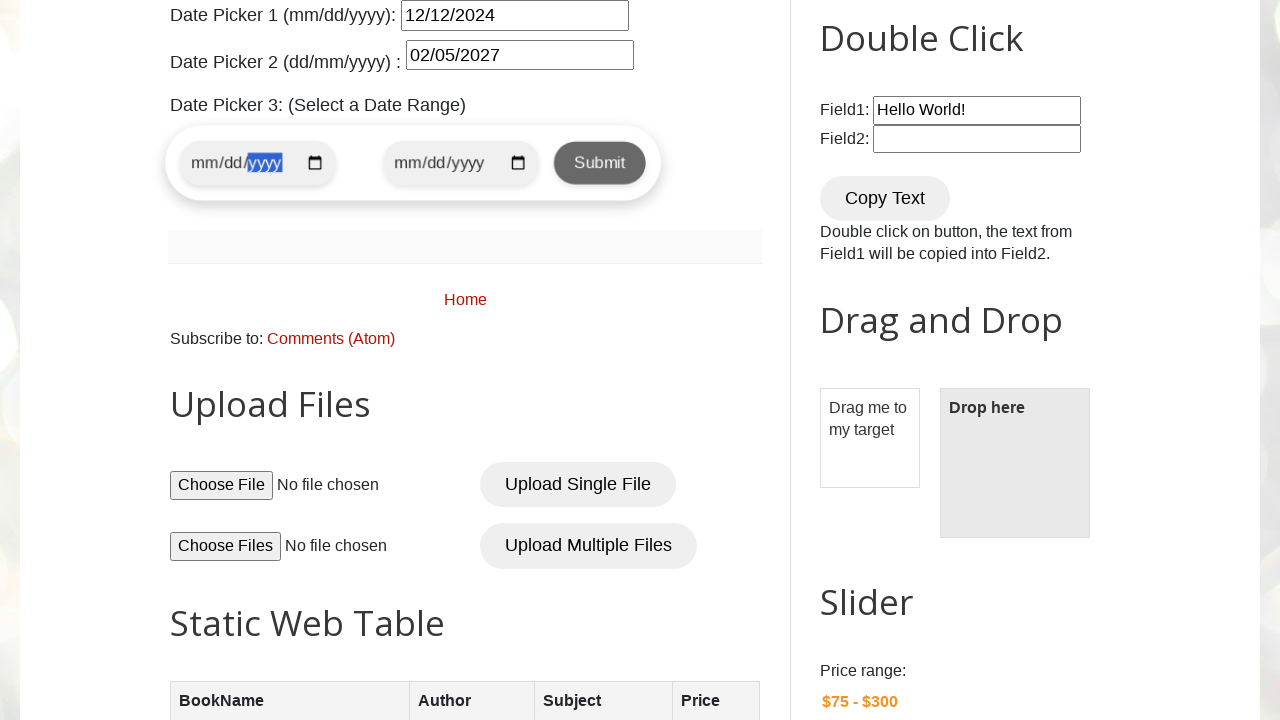

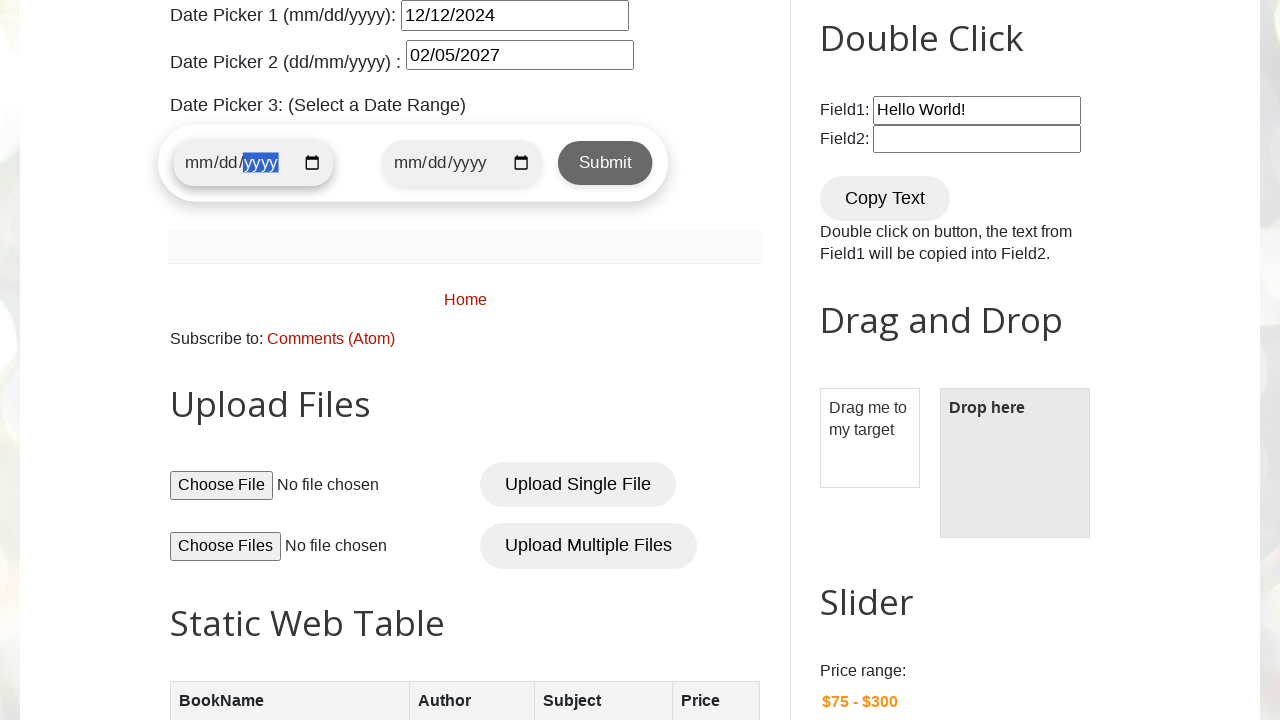